Tests marking a single task as completed using its toggle checkbox

Starting URL: https://todomvc.com/examples/react/dist

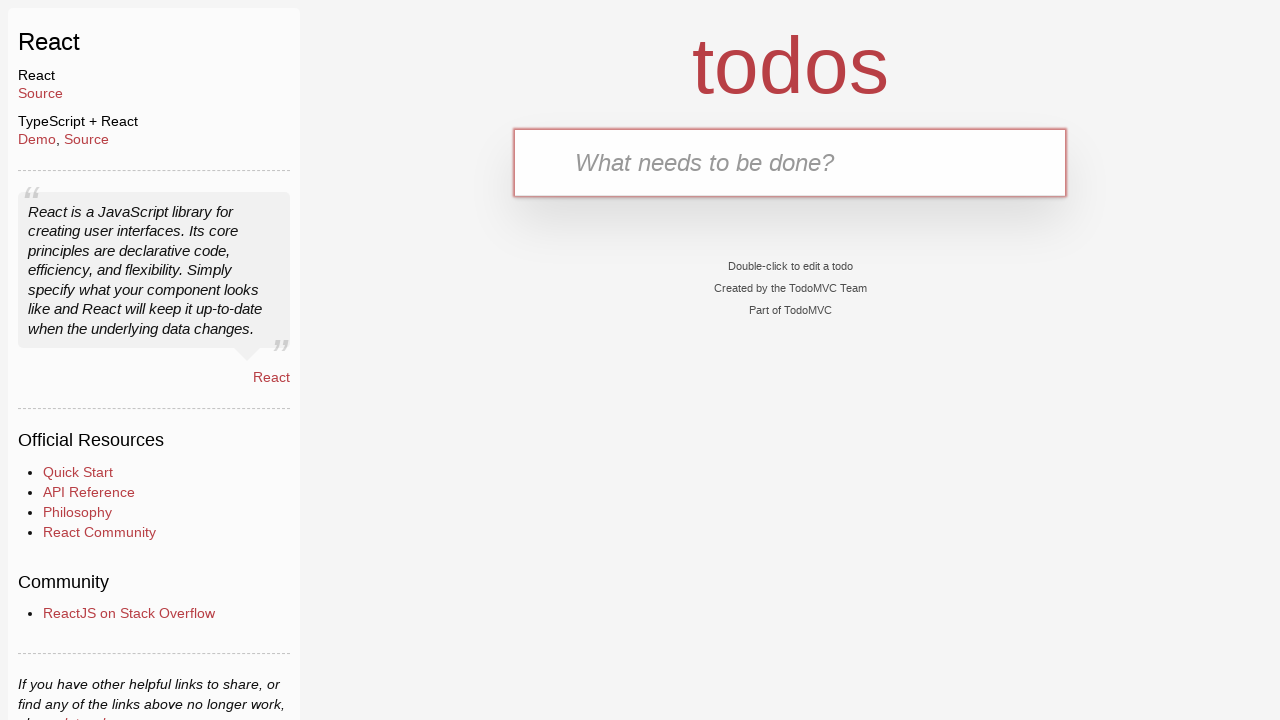

Filled task input field with 'Complete this task' on input[placeholder='What needs to be done?']
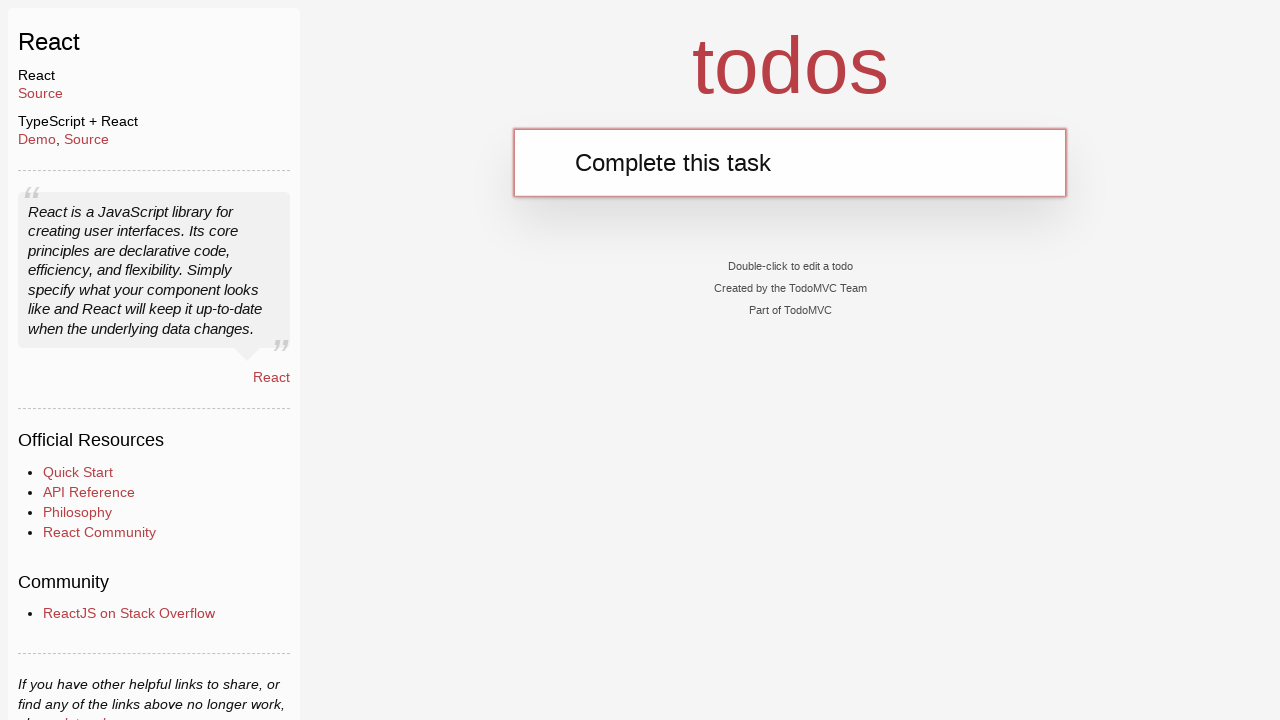

Pressed Enter to add the task on input[placeholder='What needs to be done?']
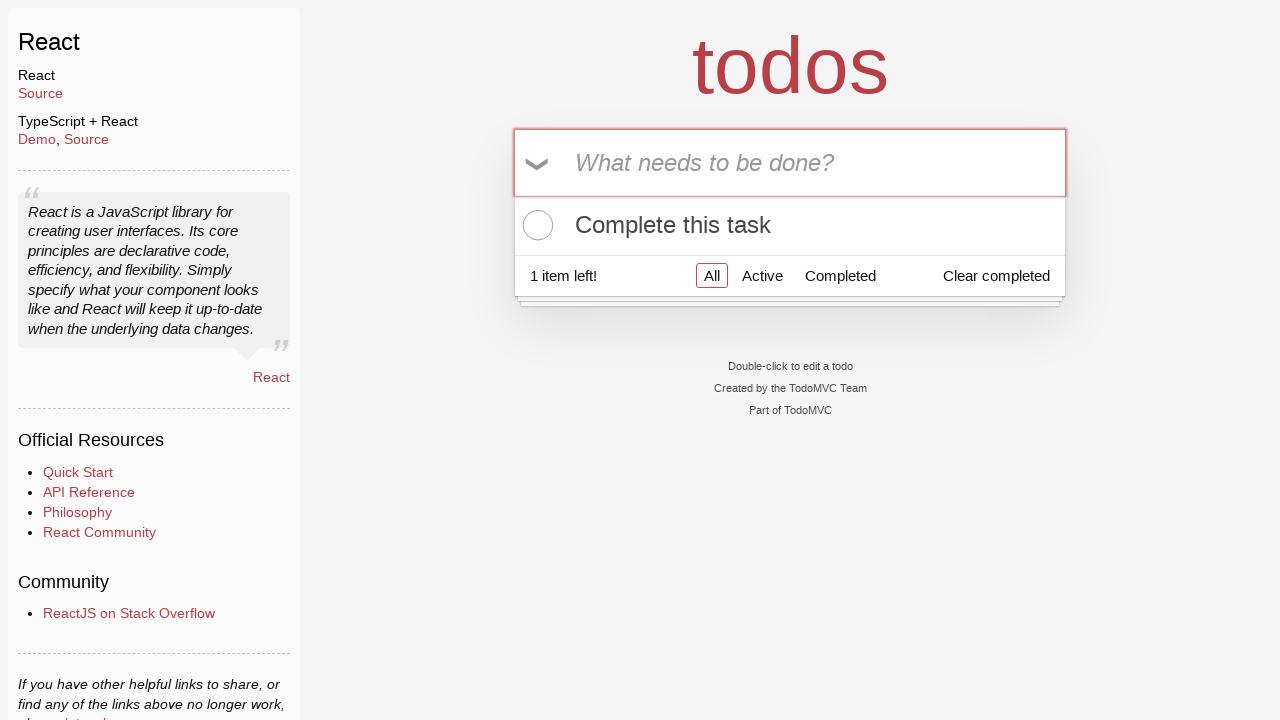

Clicked the toggle checkbox to mark task as completed at (535, 225) on .toggle
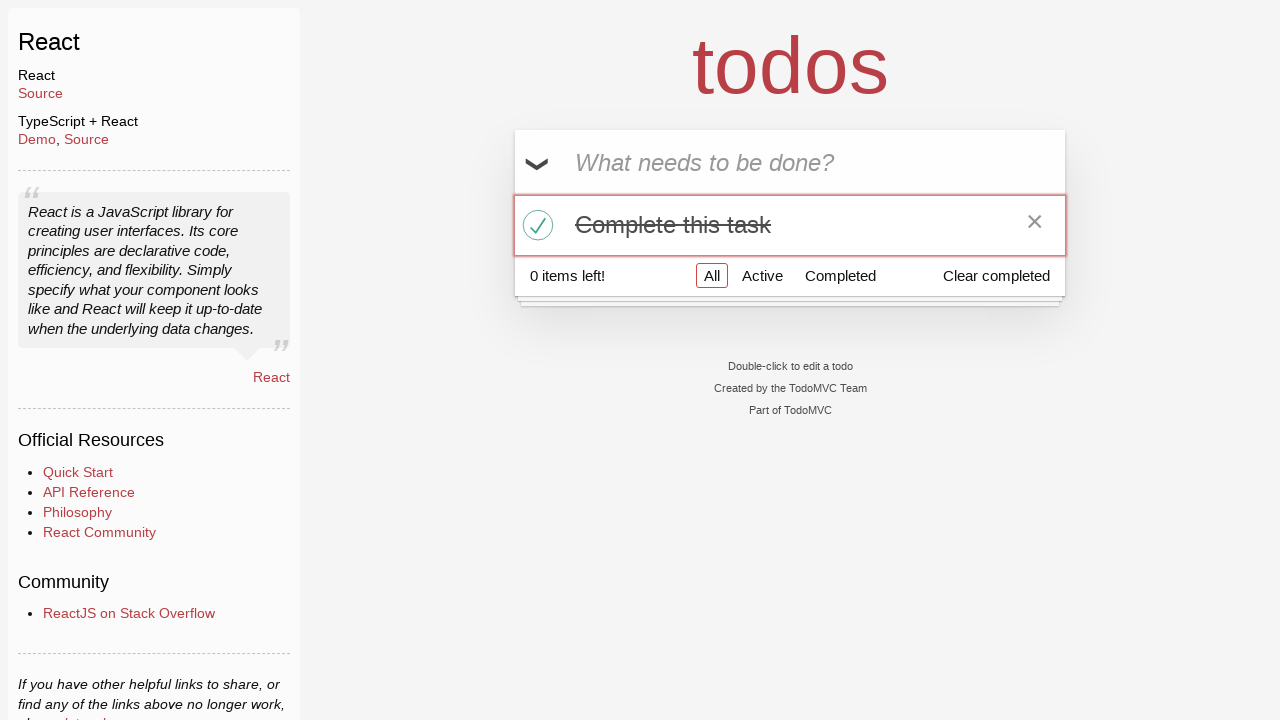

Verified that the task is marked as completed
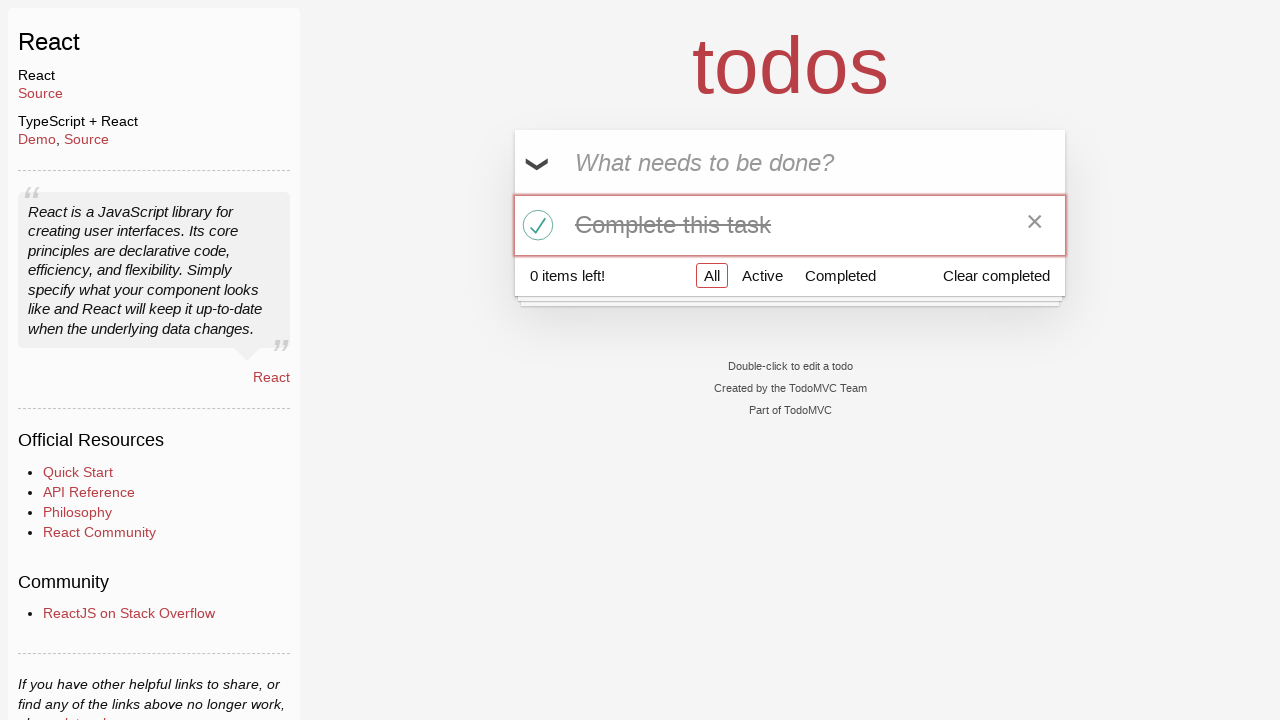

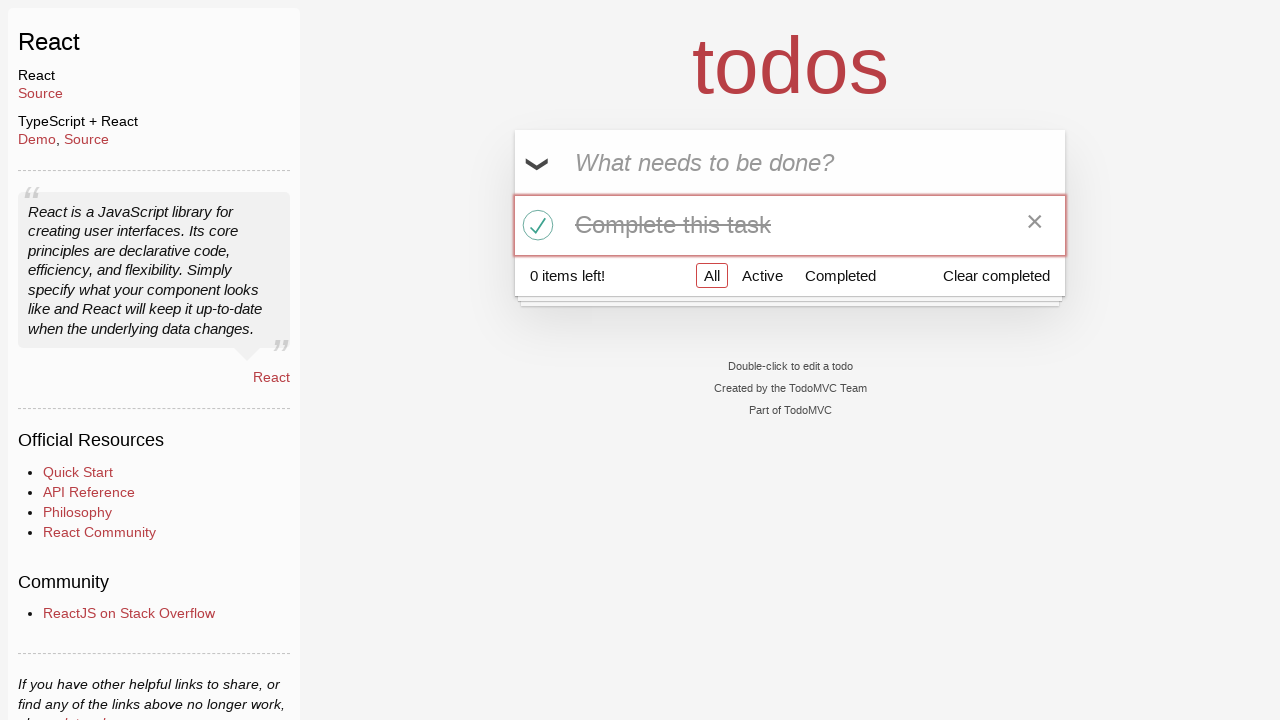